Navigates to DuckDuckGo homepage and verifies the logo is displayed

Starting URL: https://duckduckgo.com

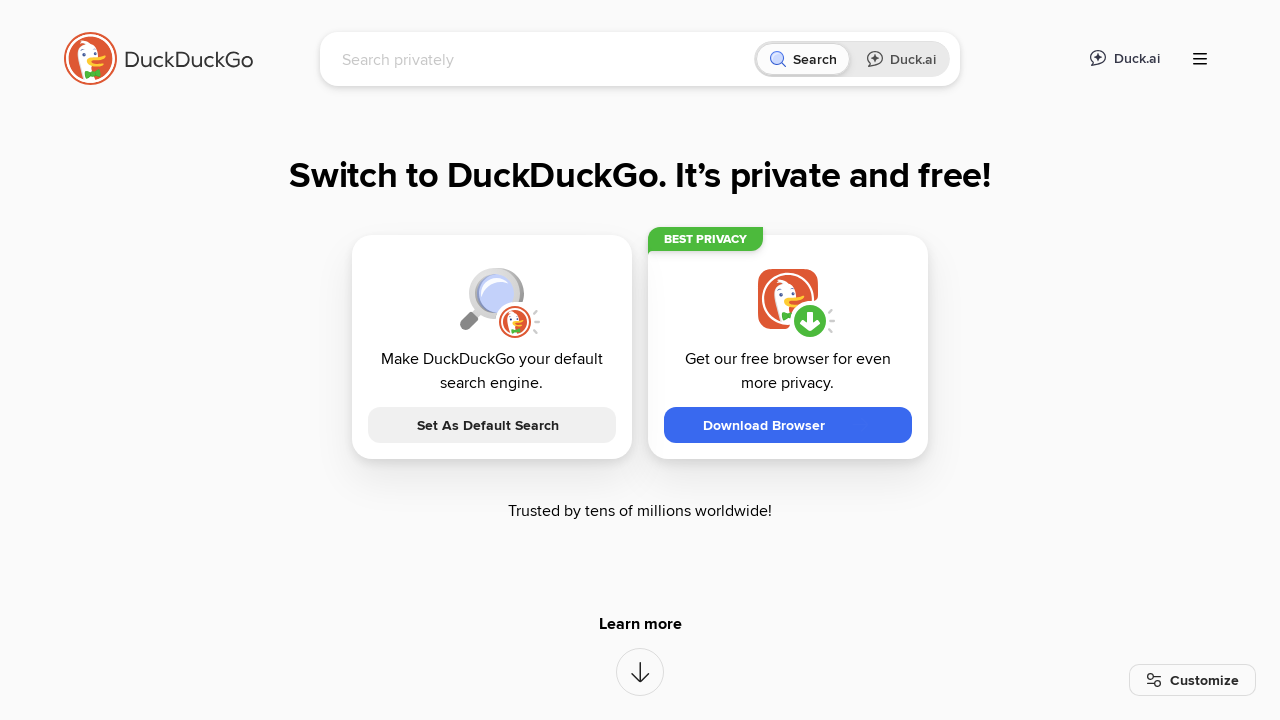

Located DuckDuckGo logo element
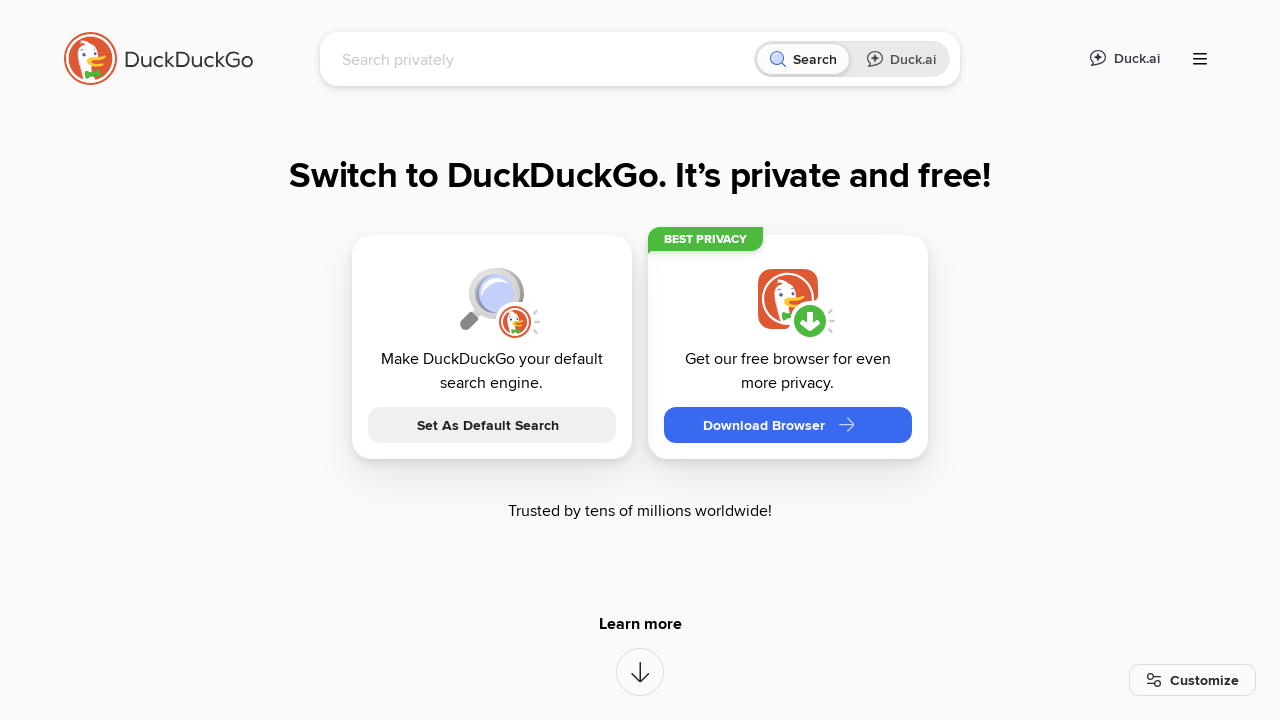

DuckDuckGo logo is now visible
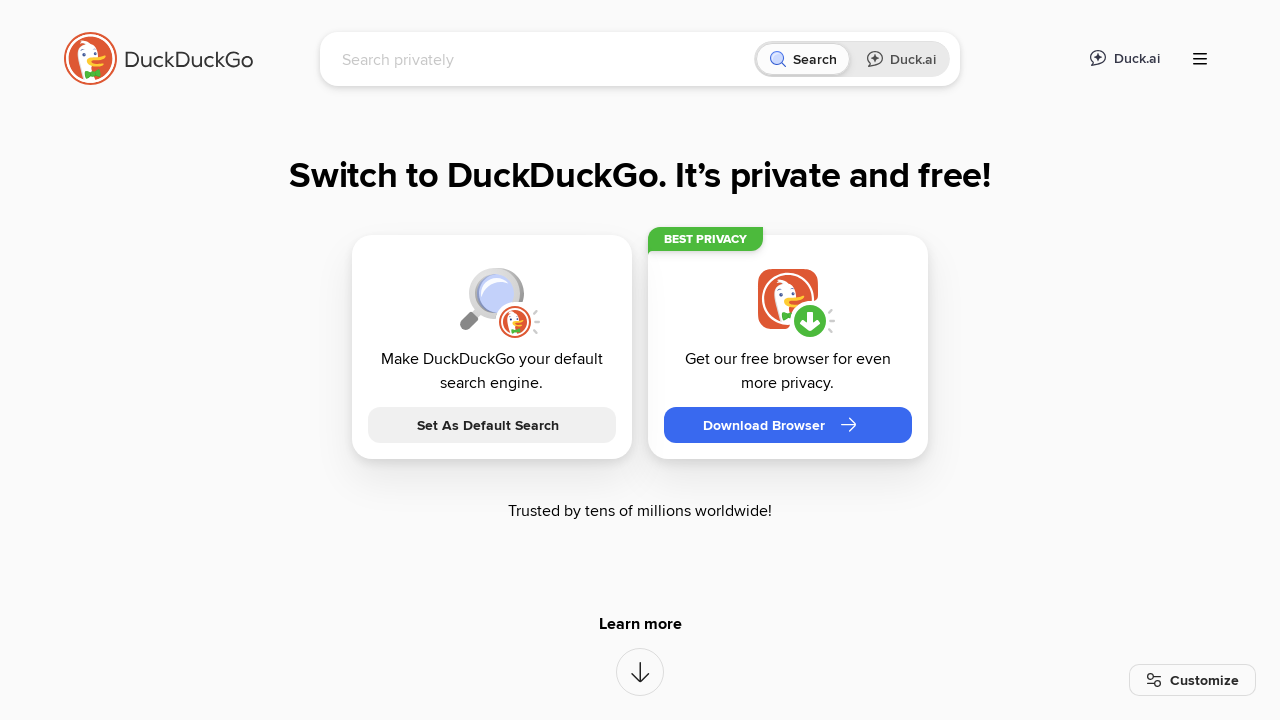

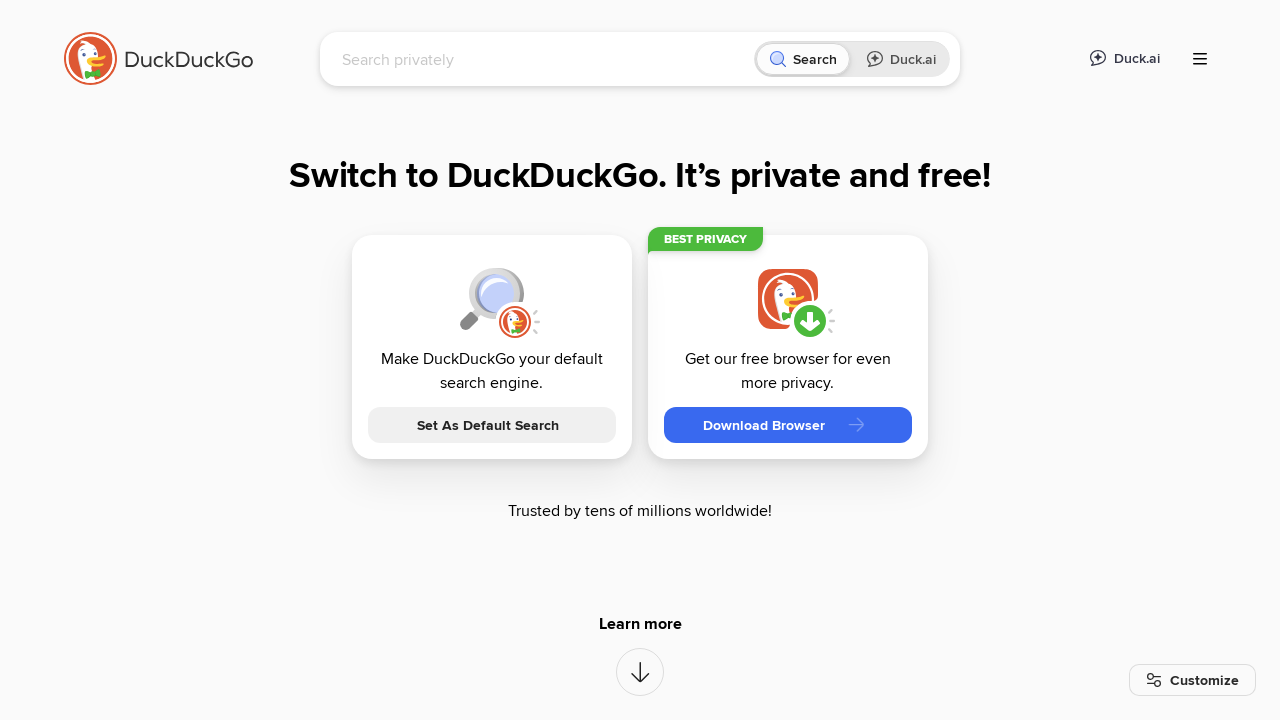